Tests the add/remove elements functionality by clicking the "Add Element" button 5 times and verifying that Delete buttons are created

Starting URL: http://the-internet.herokuapp.com/add_remove_elements/

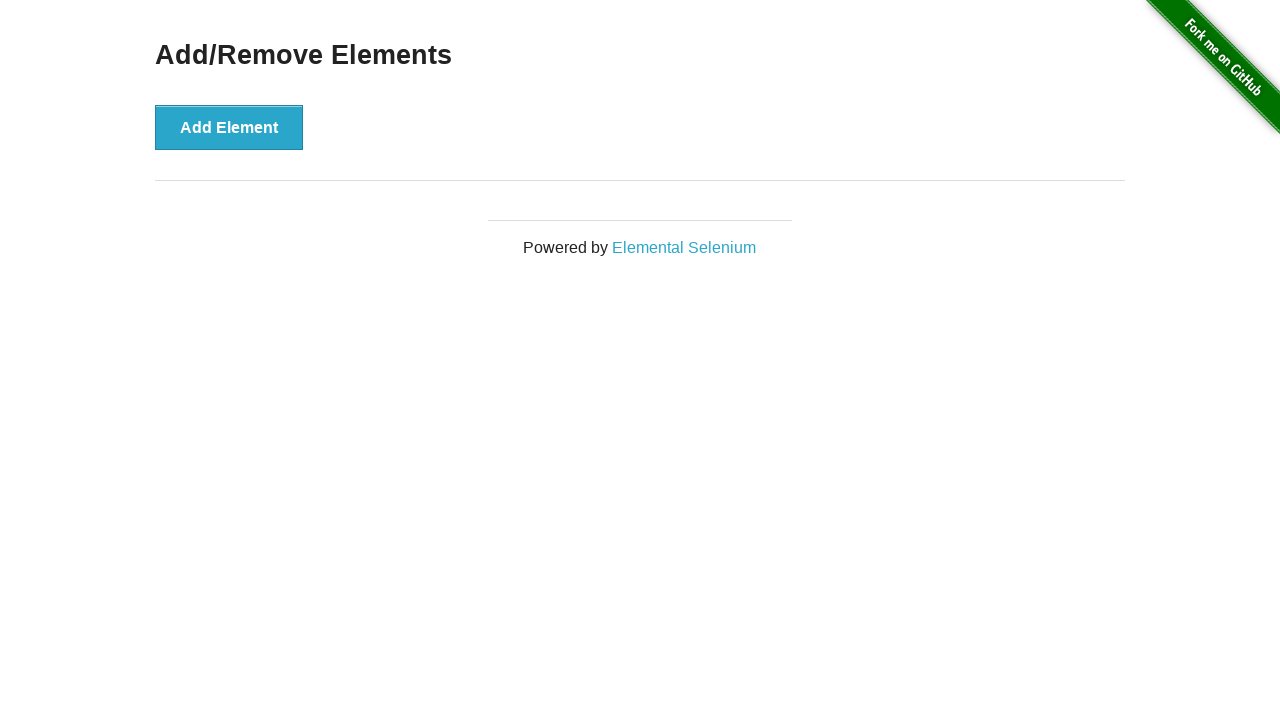

Navigated to add/remove elements page
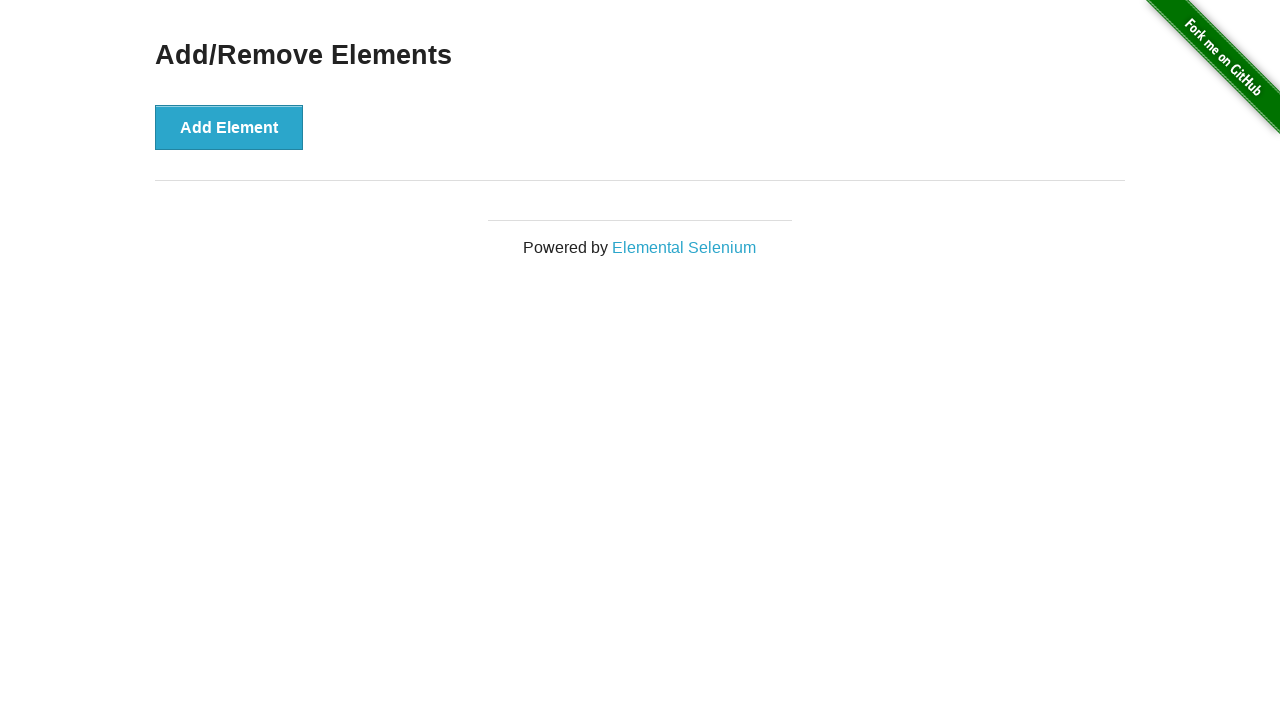

Clicked 'Add Element' button at (229, 127) on xpath=//button[text()="Add Element"]
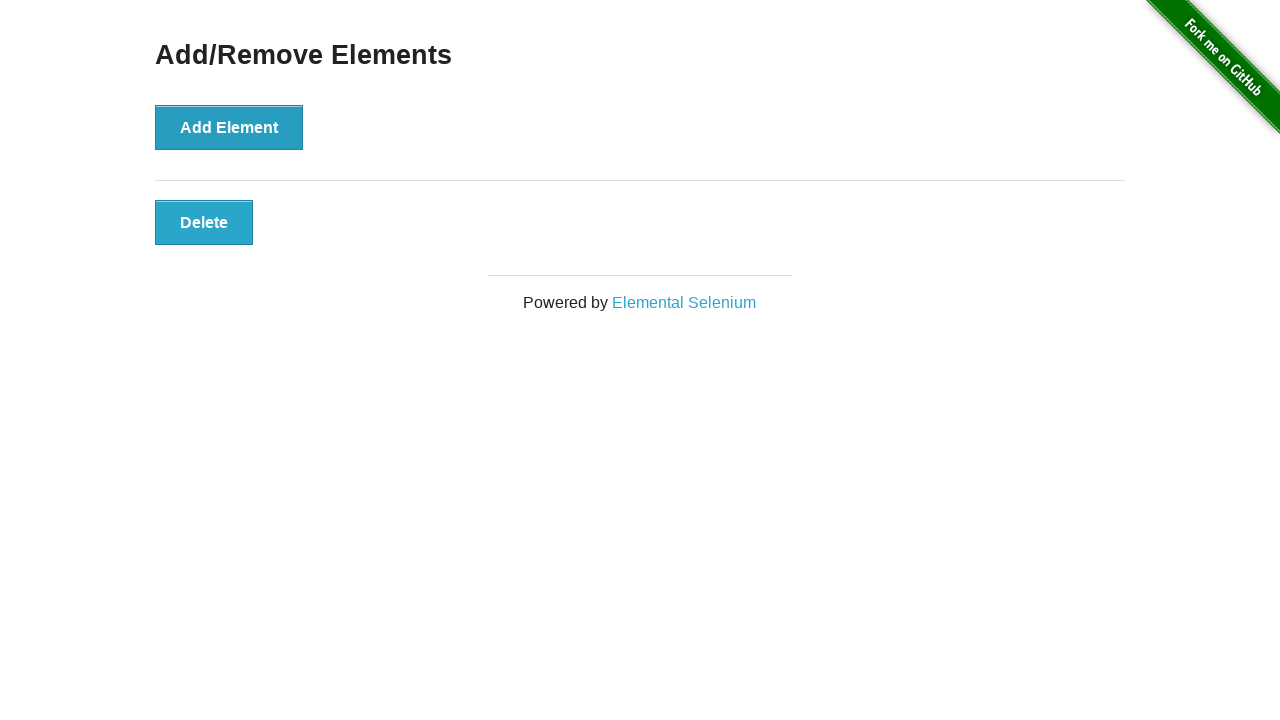

Waited 1 second
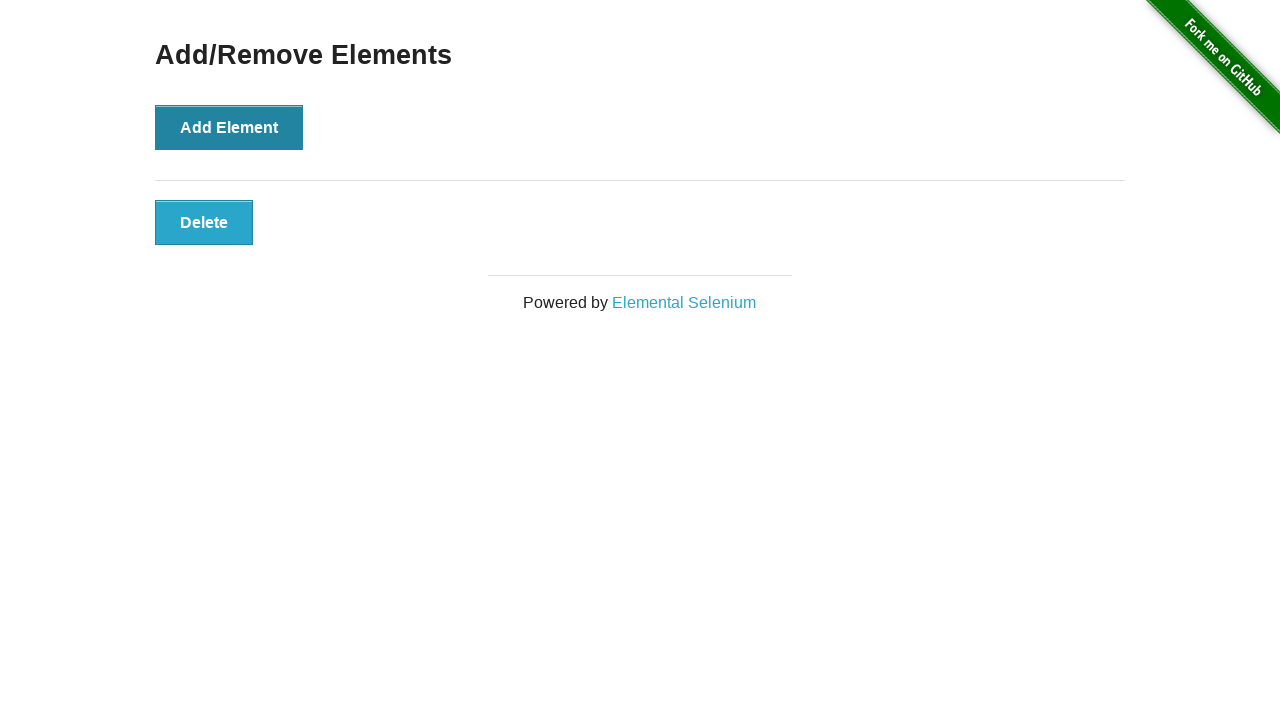

Clicked 'Add Element' button at (229, 127) on xpath=//button[text()="Add Element"]
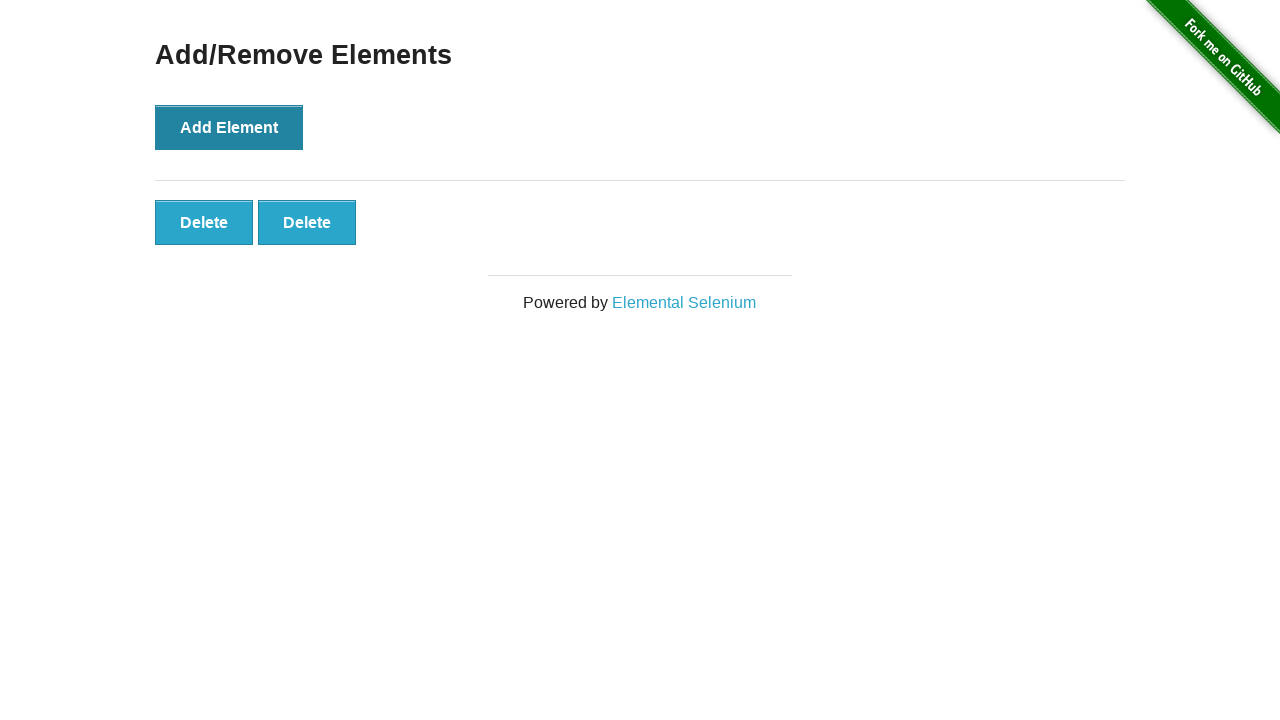

Waited 1 second
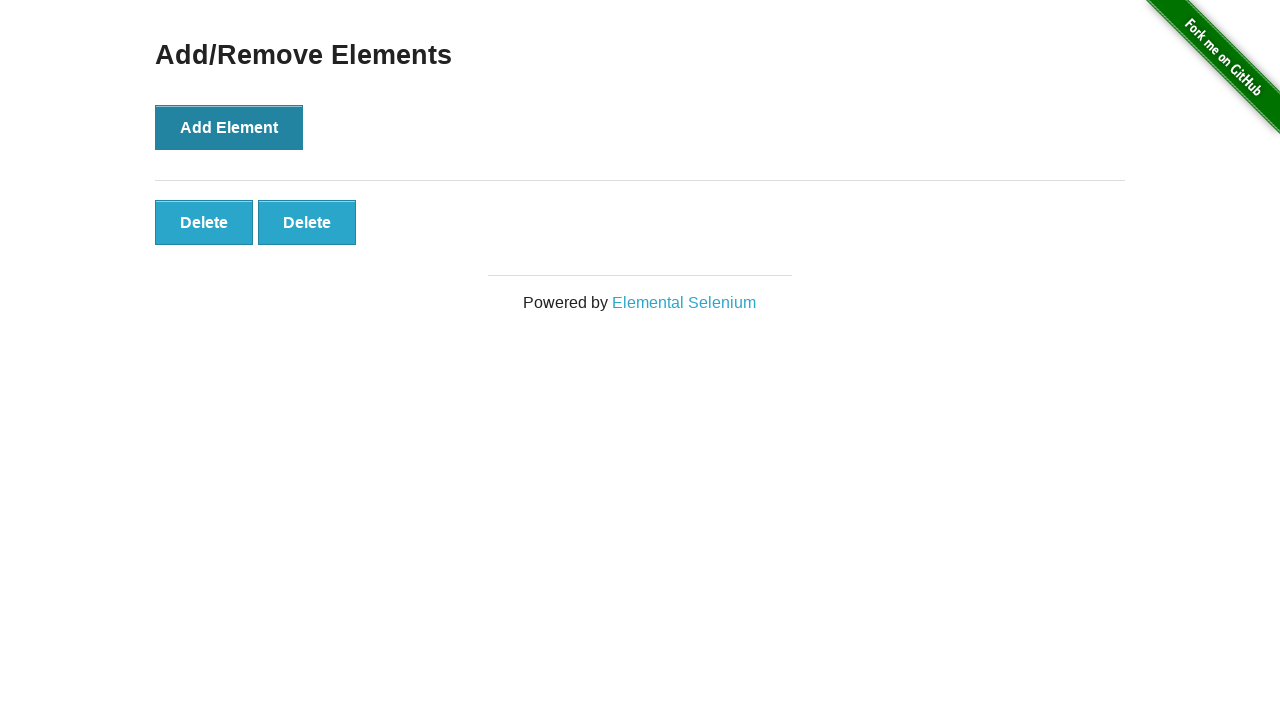

Clicked 'Add Element' button at (229, 127) on xpath=//button[text()="Add Element"]
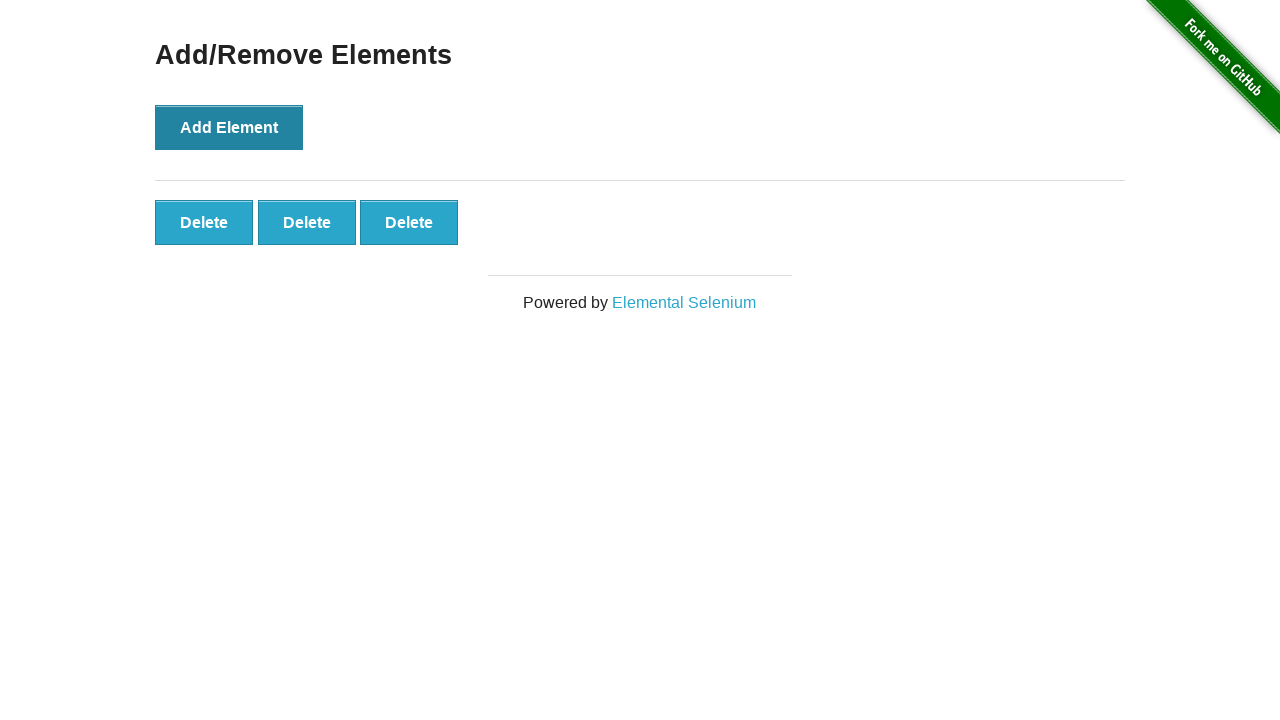

Waited 1 second
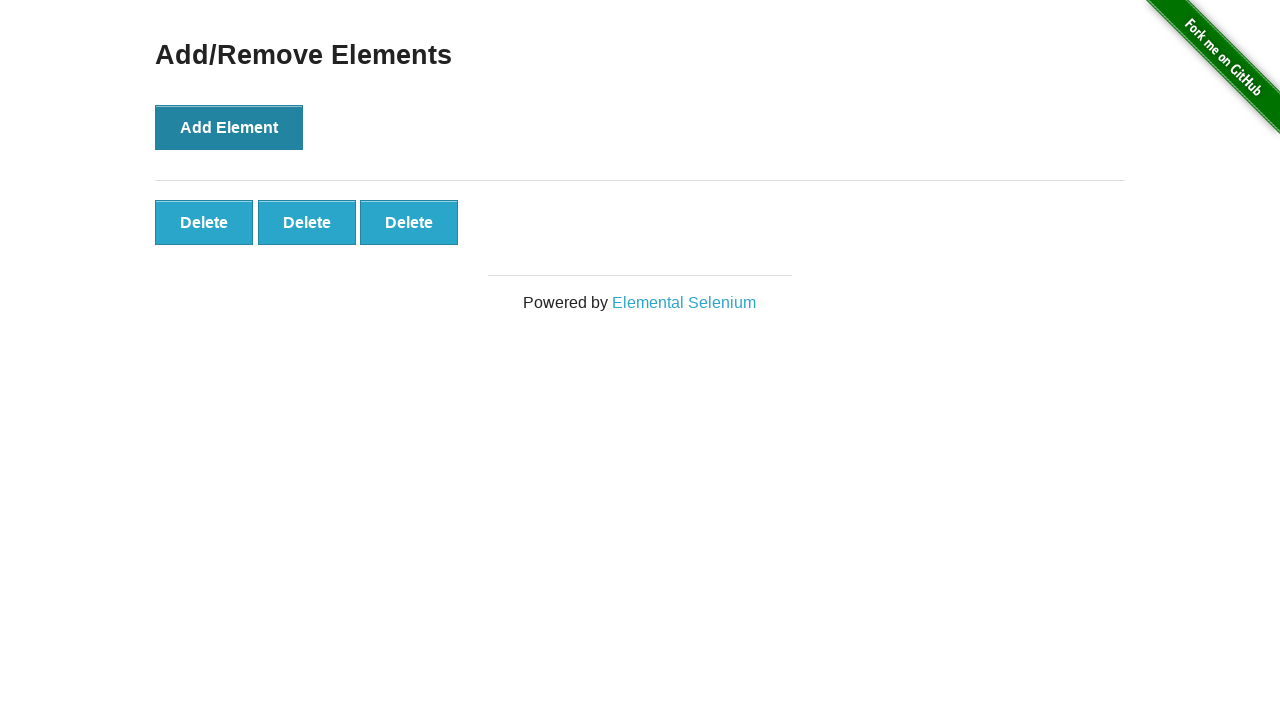

Clicked 'Add Element' button at (229, 127) on xpath=//button[text()="Add Element"]
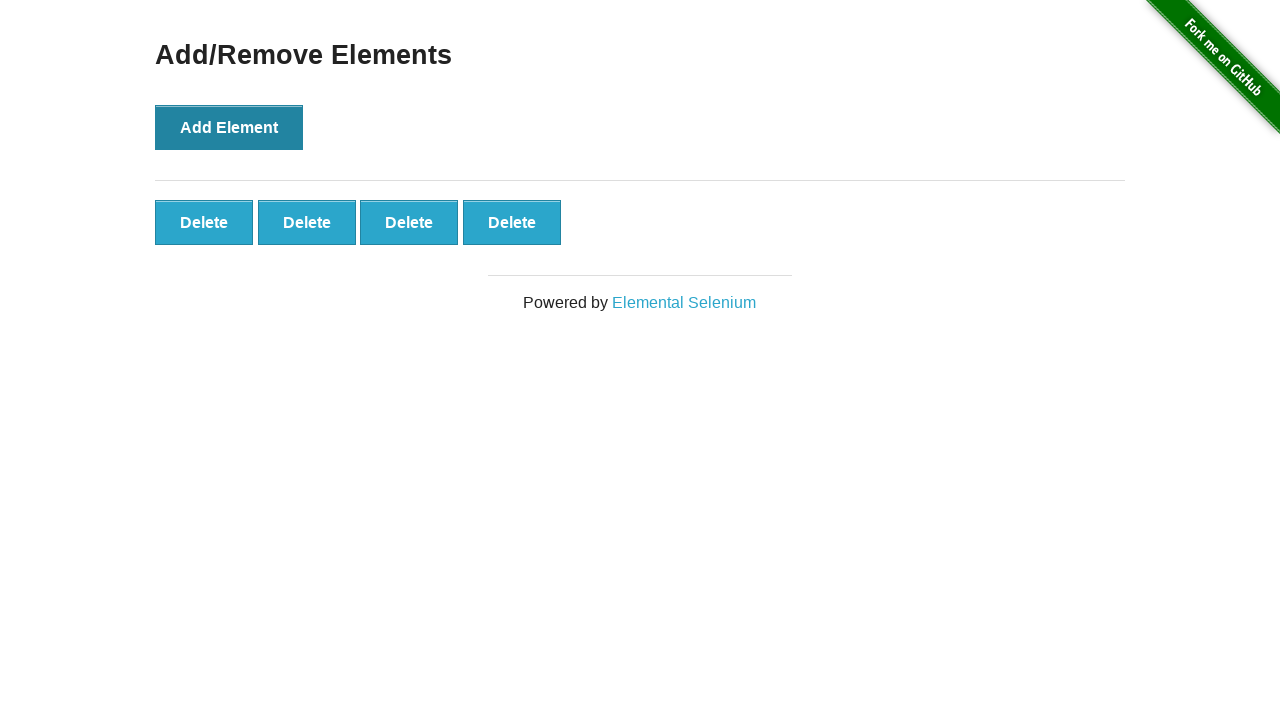

Waited 1 second
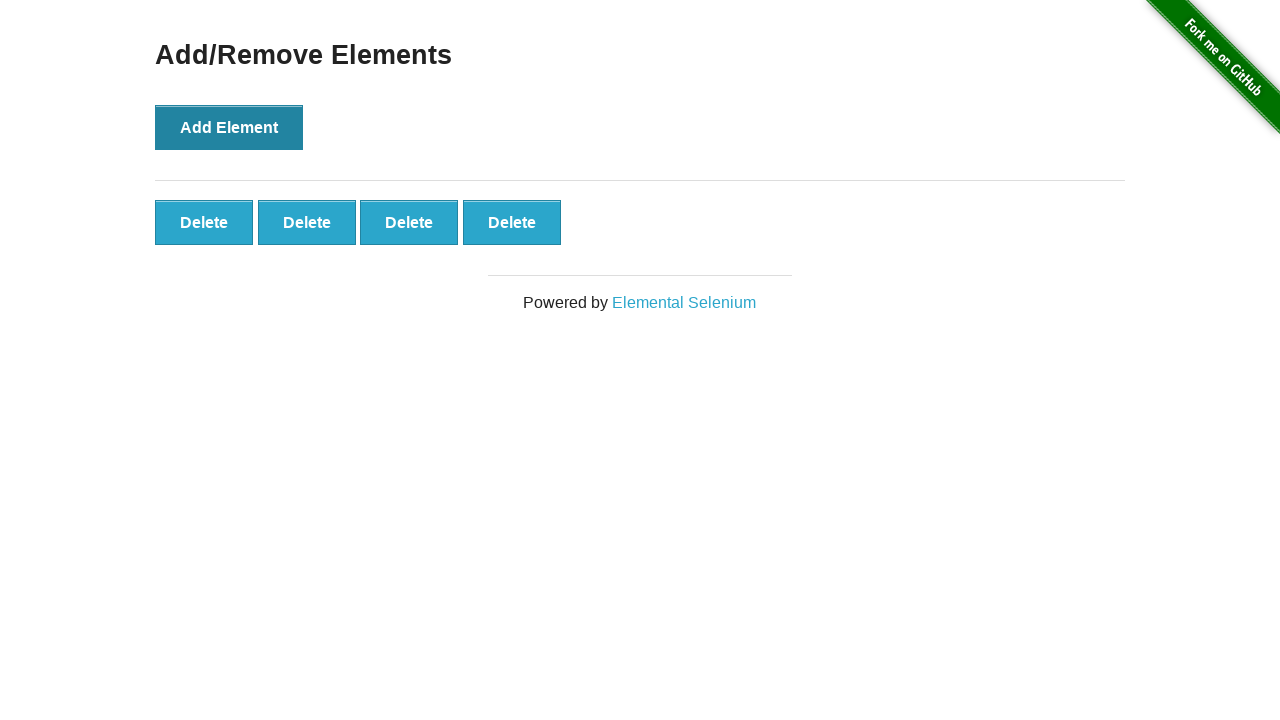

Clicked 'Add Element' button at (229, 127) on xpath=//button[text()="Add Element"]
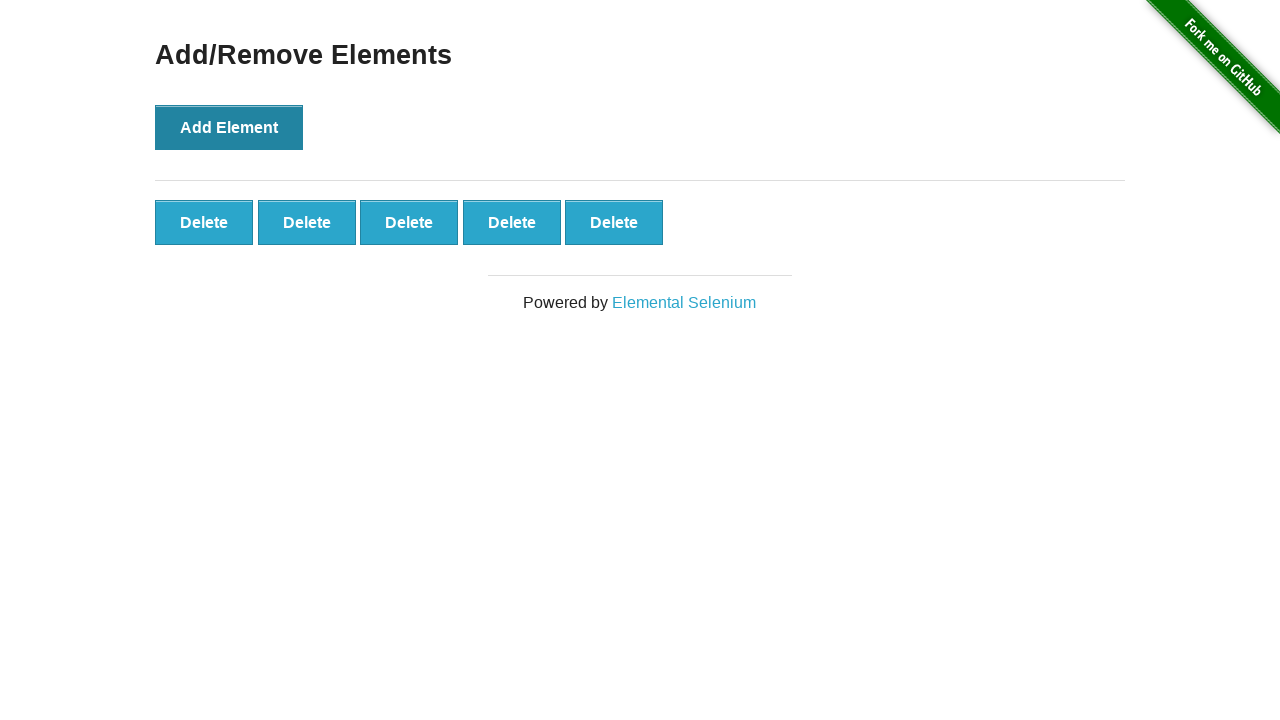

Waited 1 second
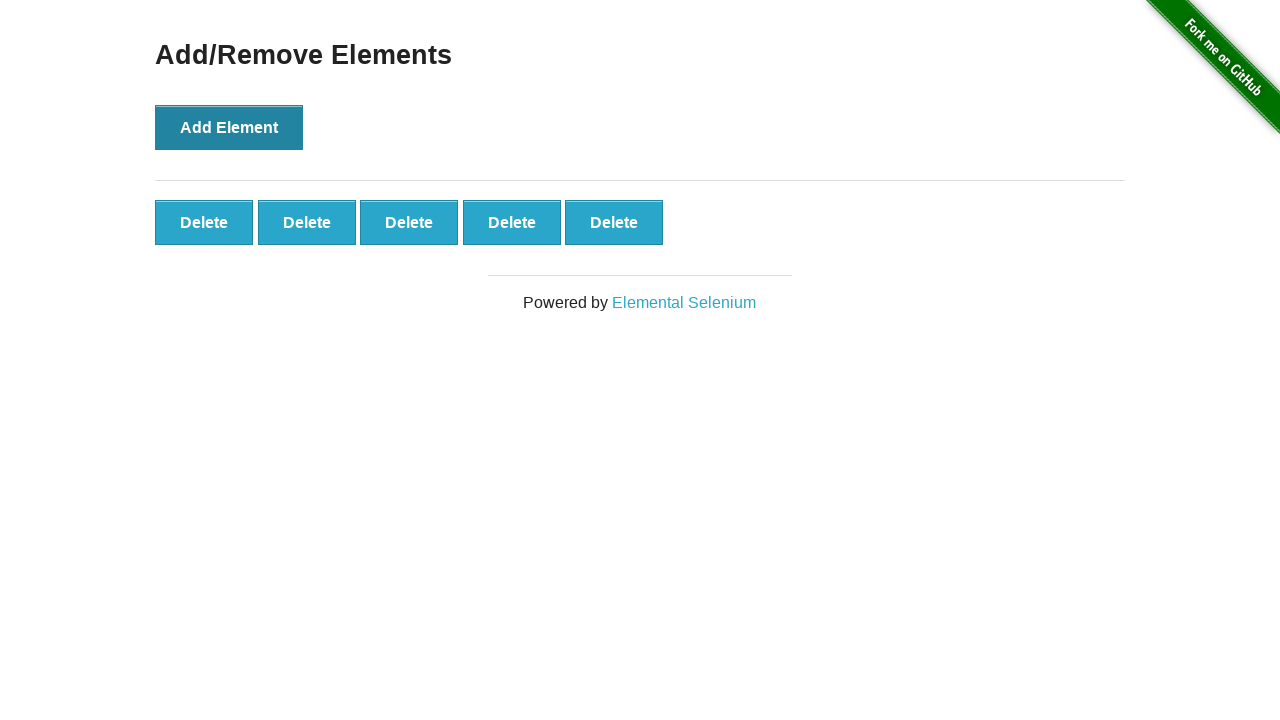

Delete buttons appeared on the page
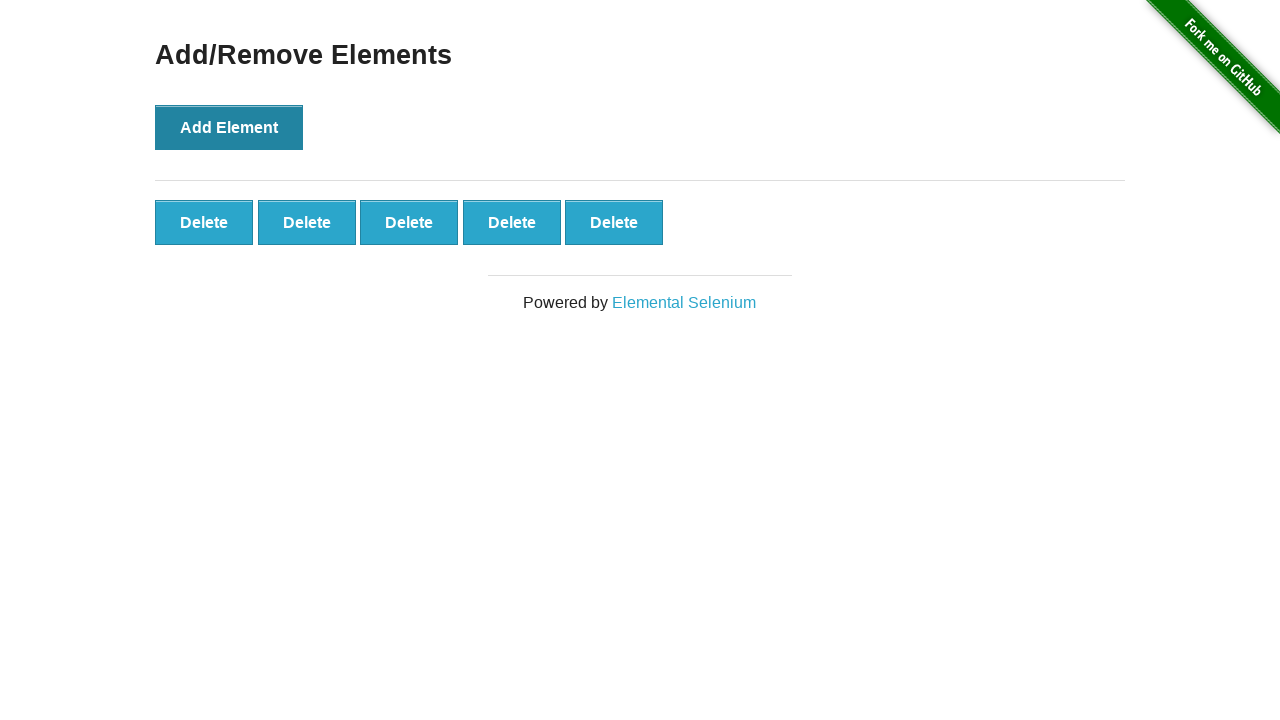

Located all Delete buttons
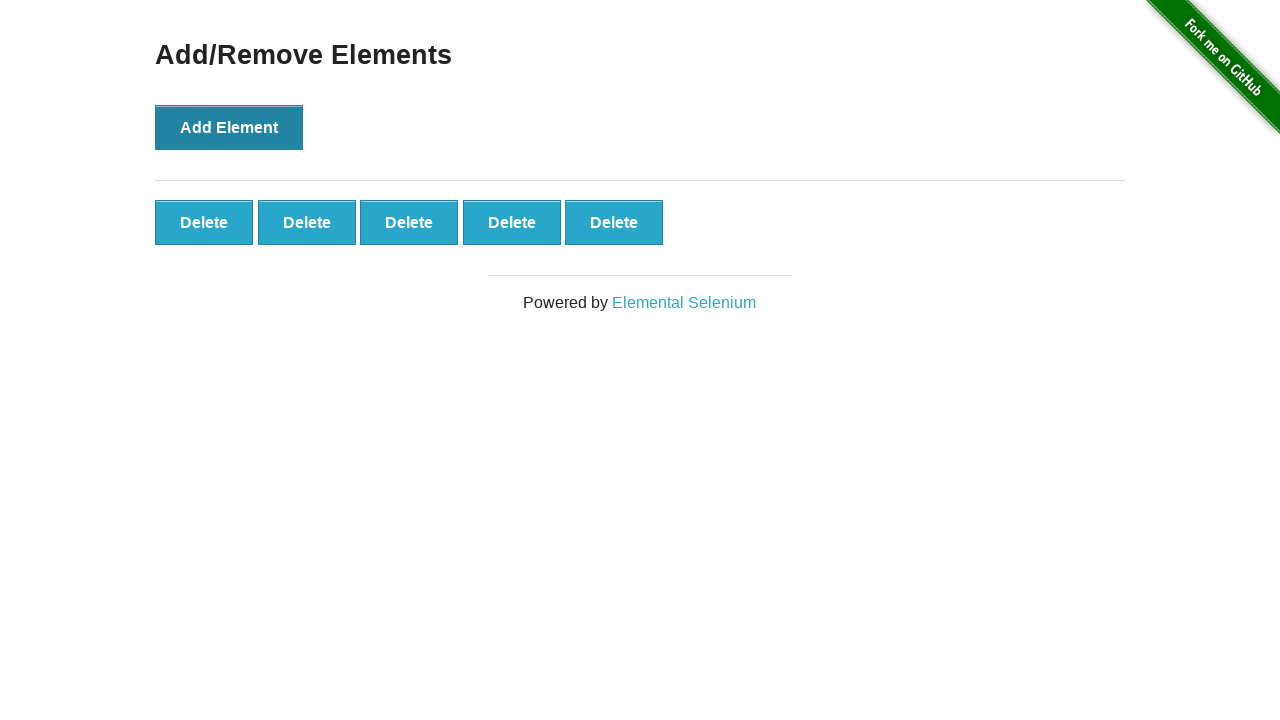

Verified that exactly 5 Delete buttons are present
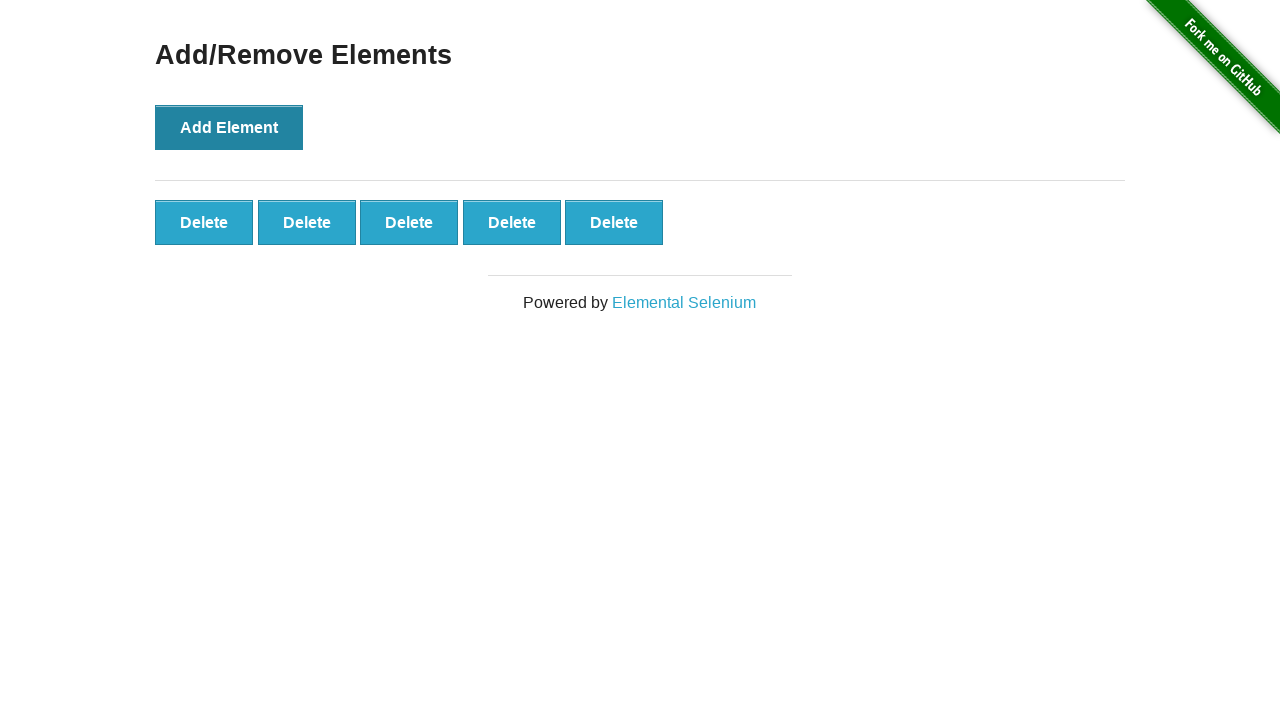

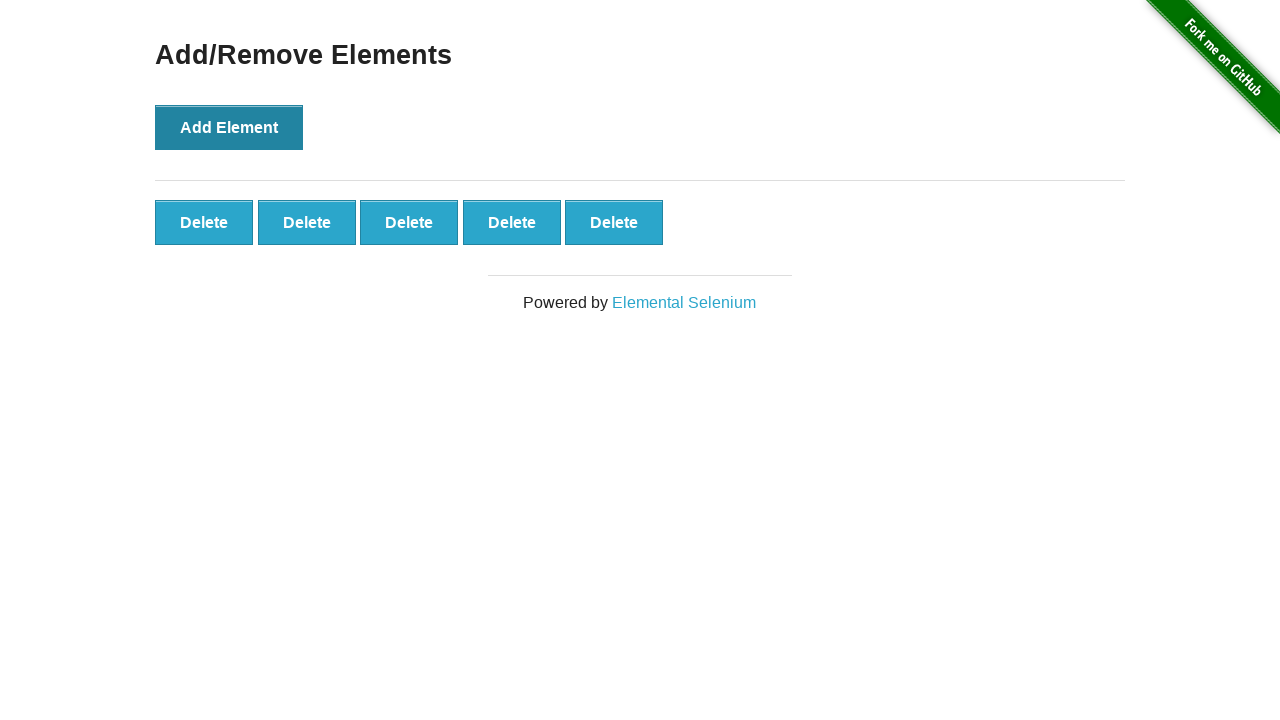